Tests opening a new browser window and navigating to the TestProject blog page in both the original and new window.

Starting URL: https://blog.testproject.io/

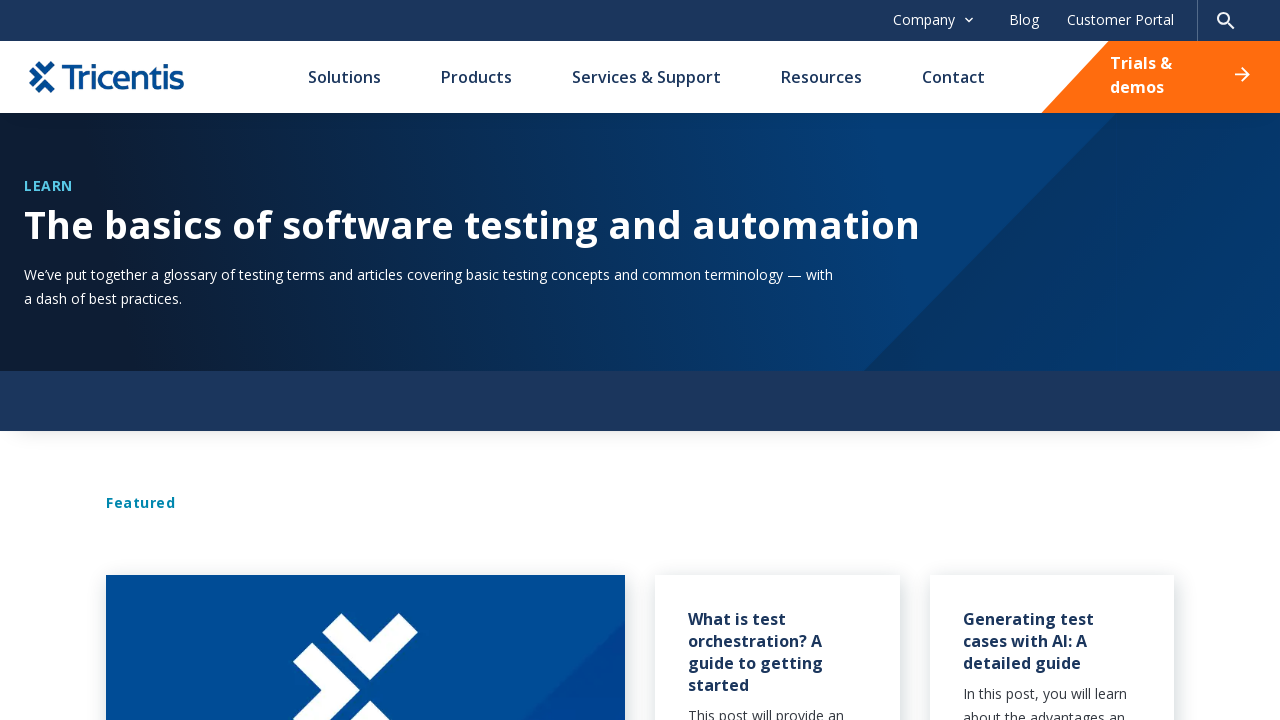

Opened a new browser window
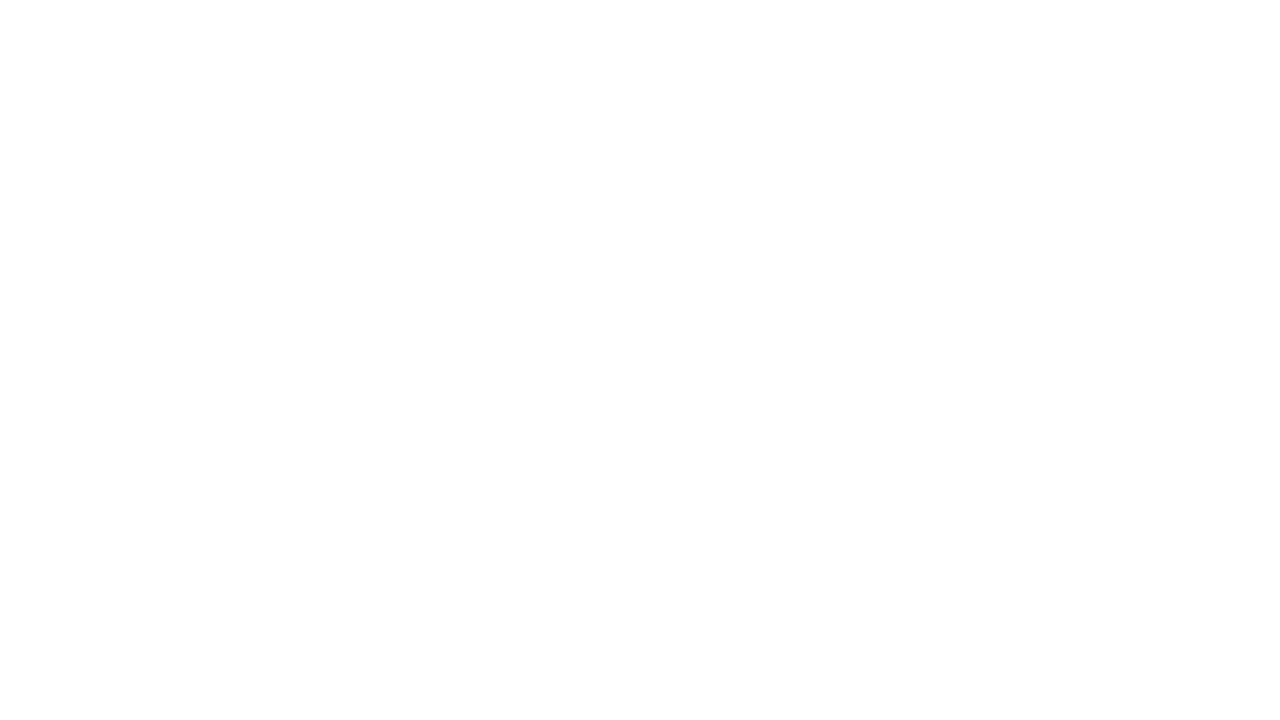

Navigated to TestProject blog page in new window
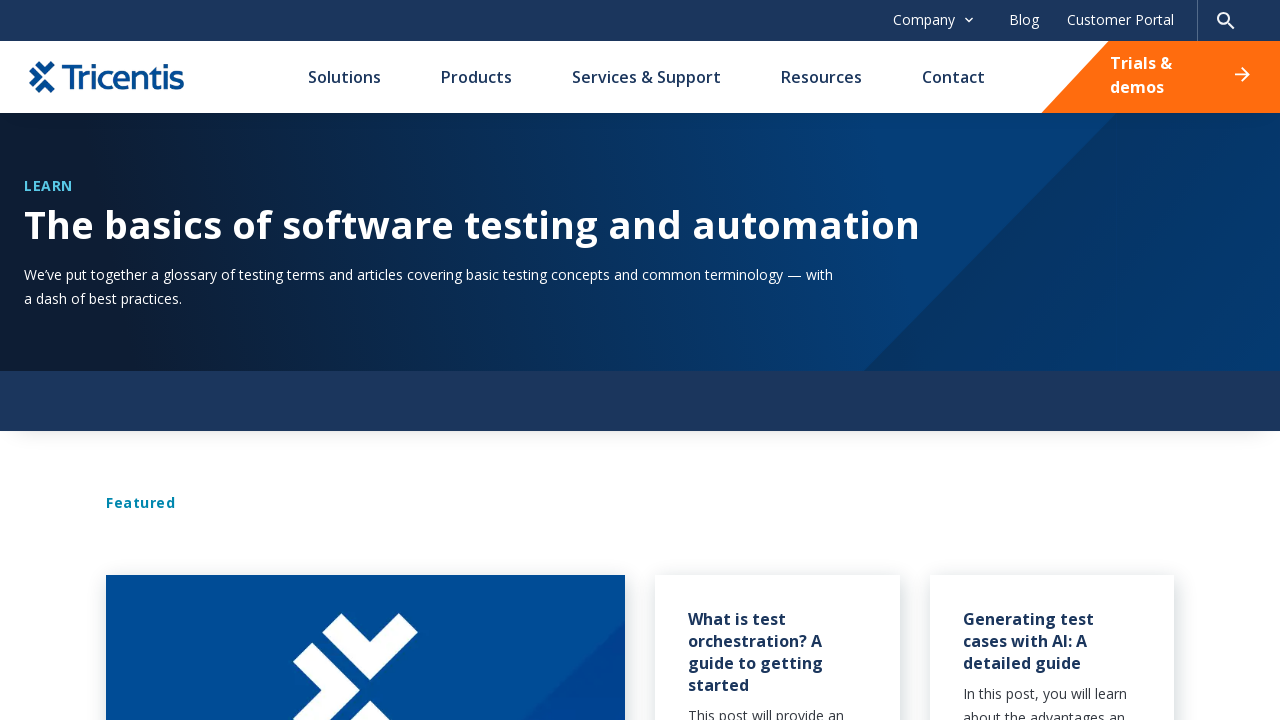

New page DOM content loaded
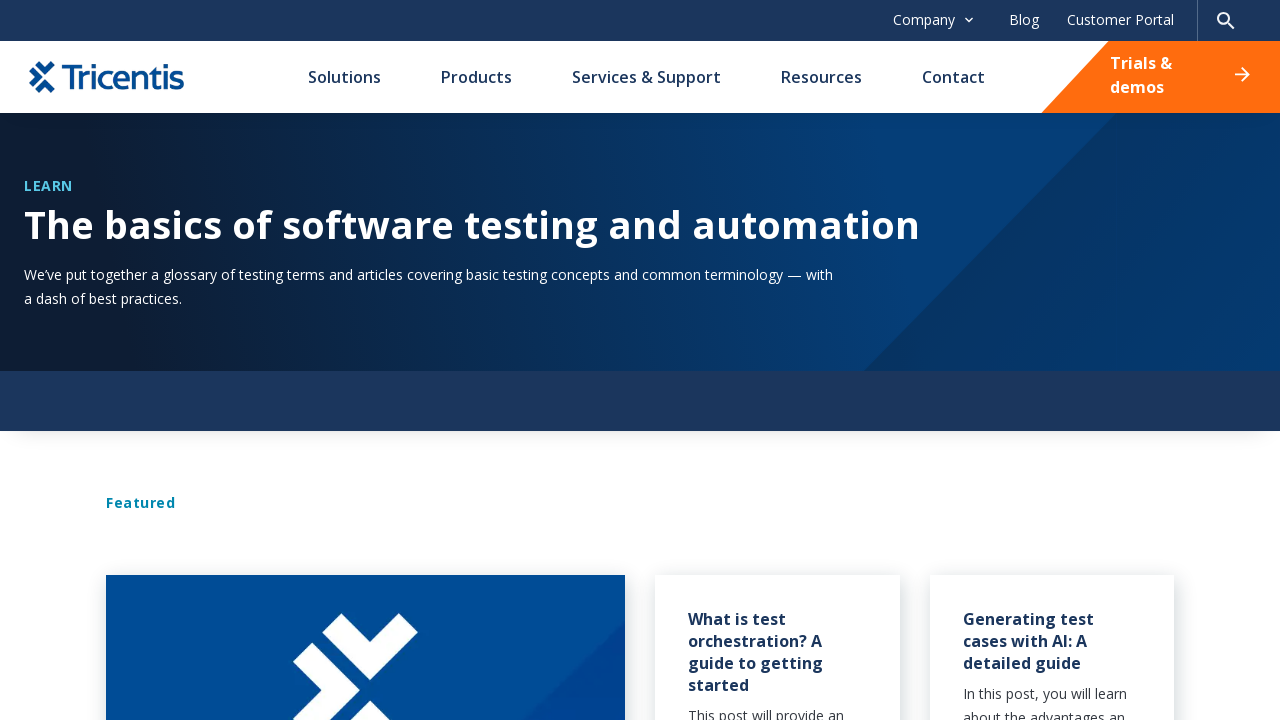

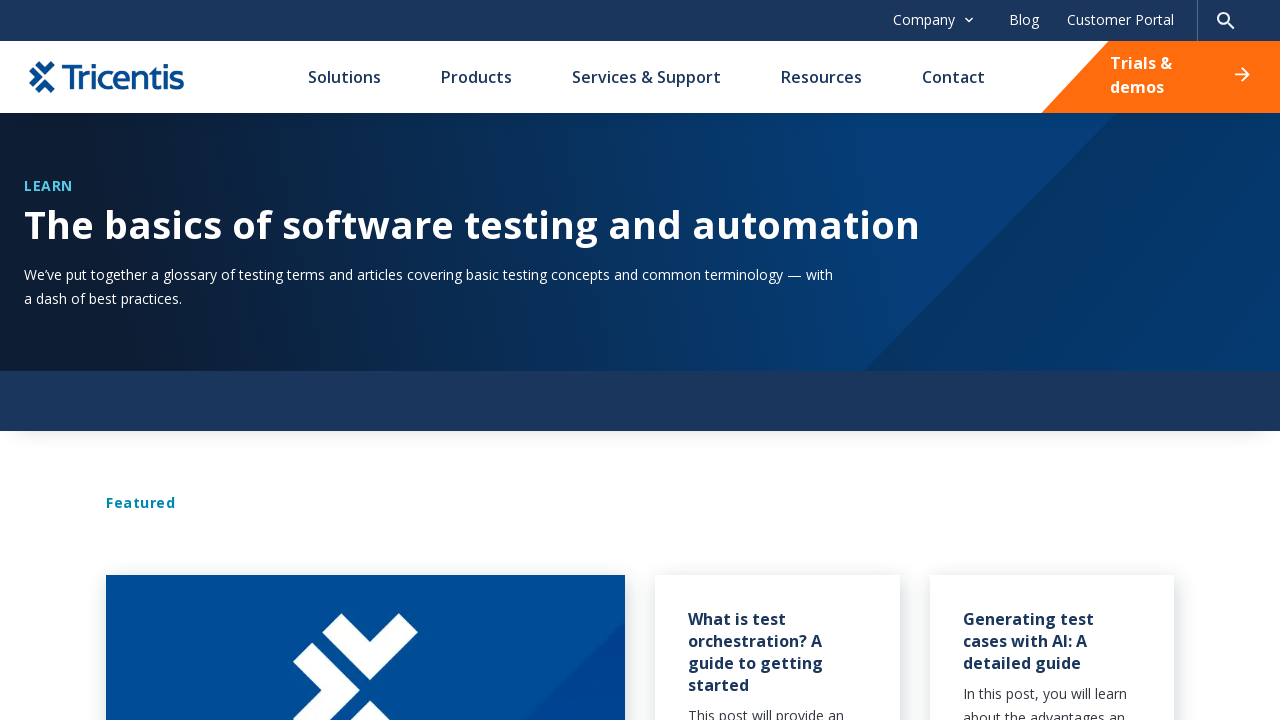